Tests Python.org website by performing a search for "pycon" in the search bar and verifying results are displayed

Starting URL: https://python.org

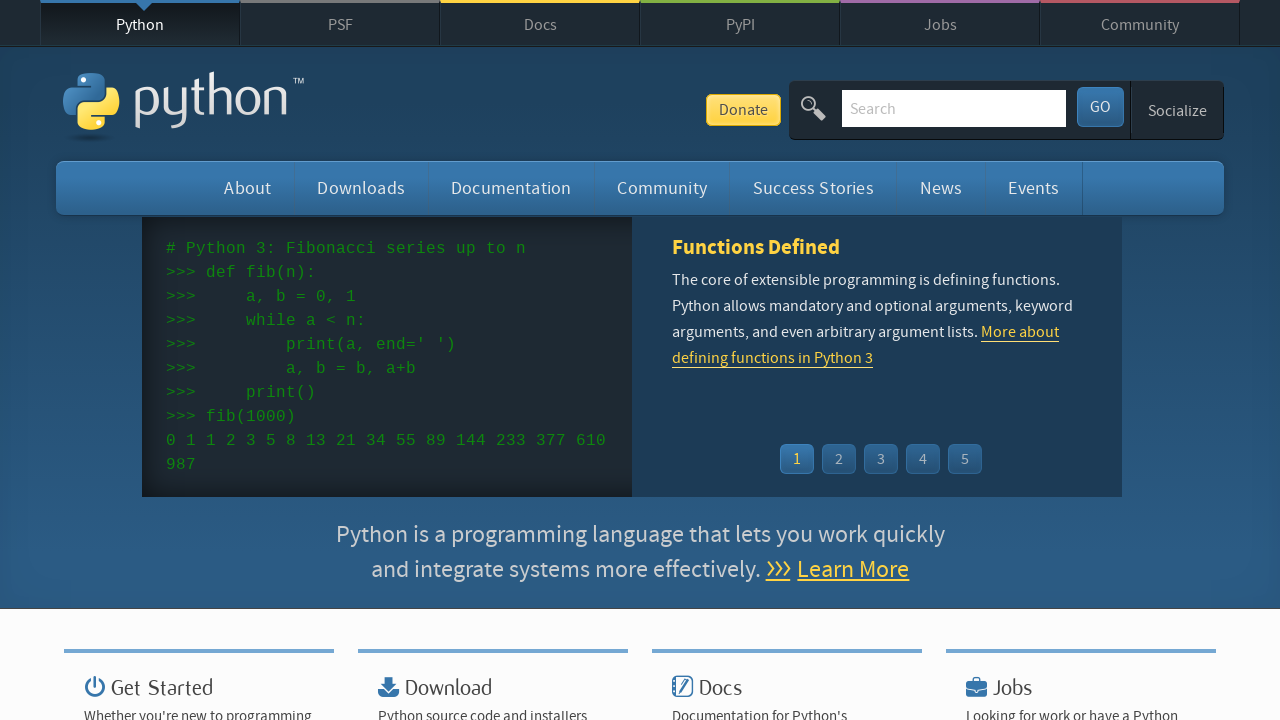

Located search input field by name attribute 'q'
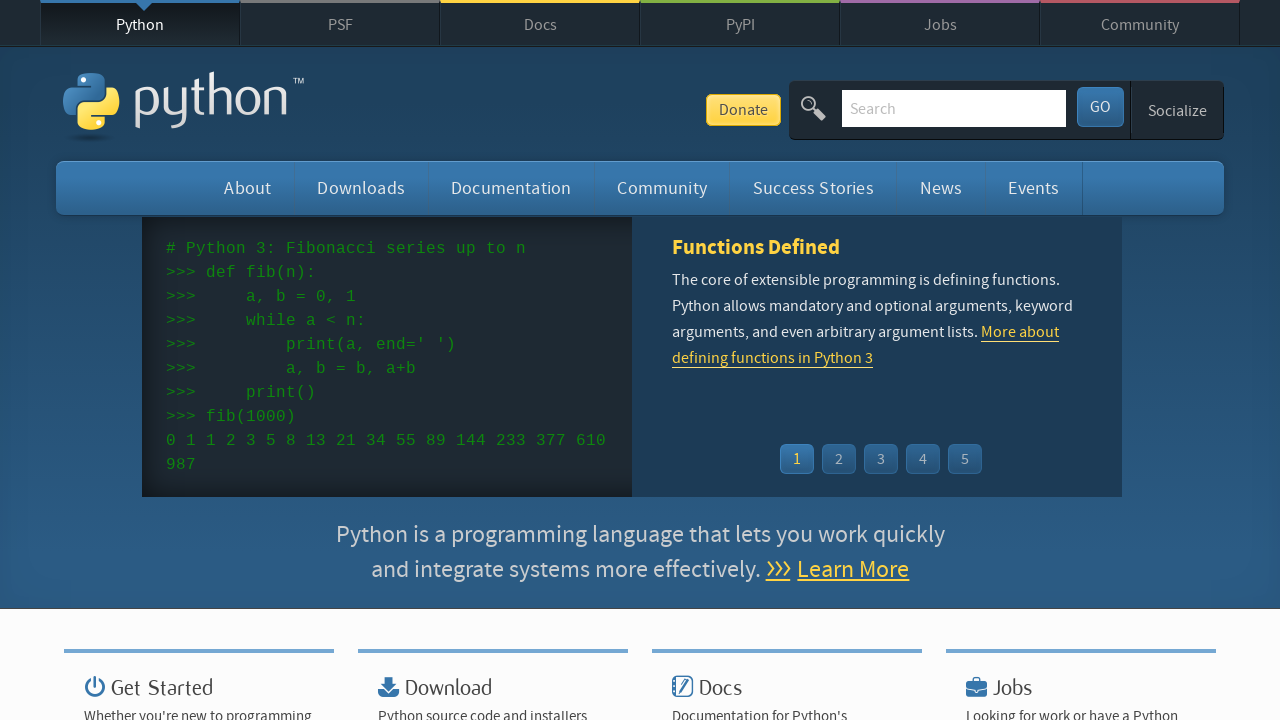

Cleared existing text from search input field on input[name="q"]
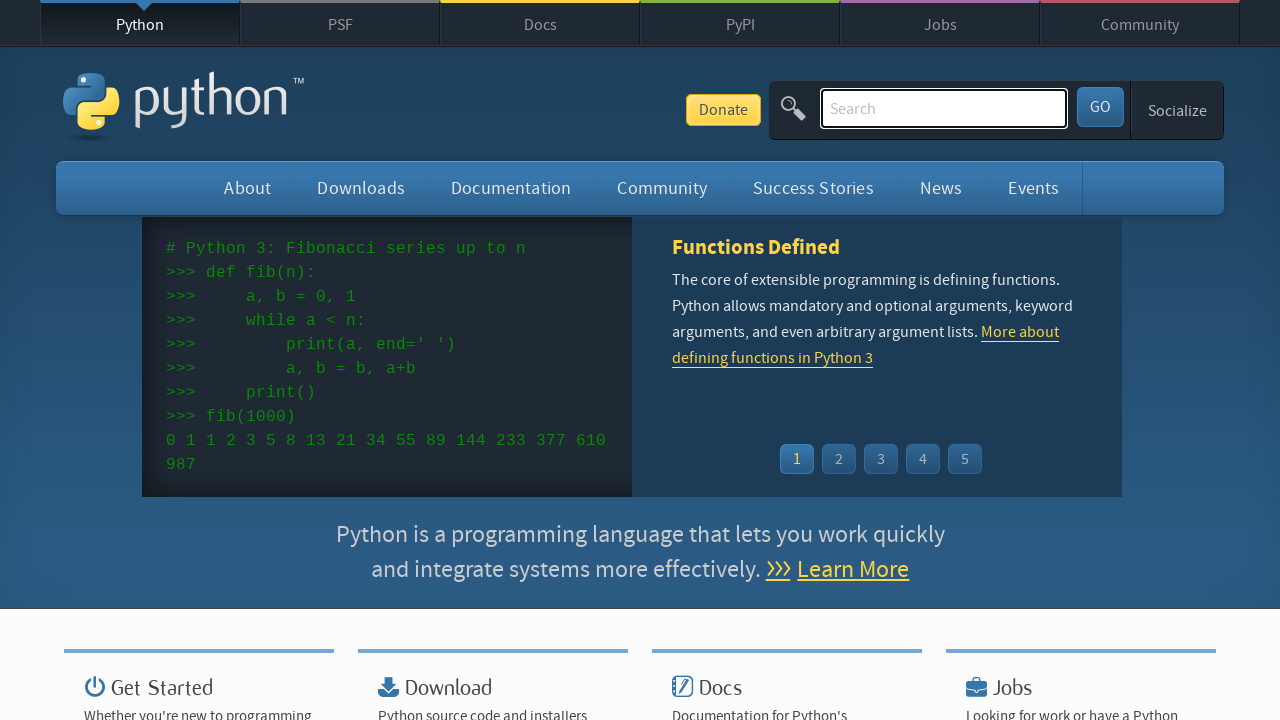

Filled search input with 'pycon' on input[name="q"]
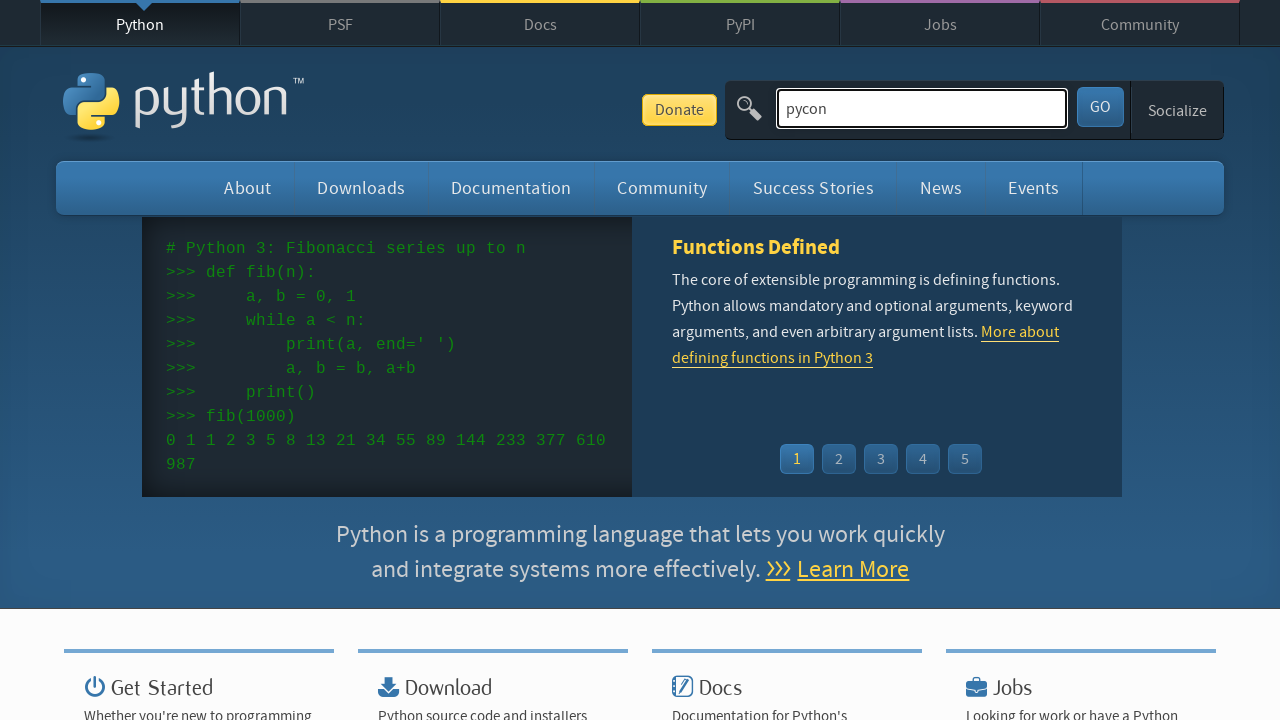

Pressed Enter to submit search for 'pycon' on input[name="q"]
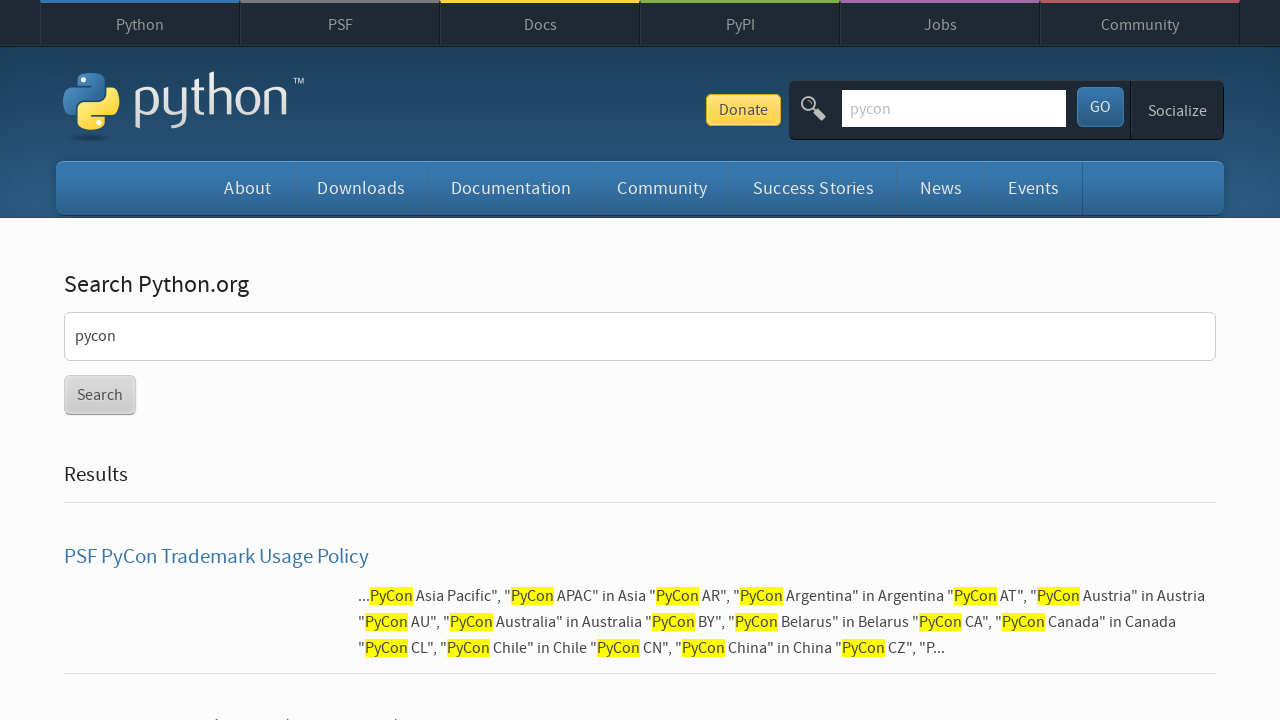

Waited for network idle state - search results loaded
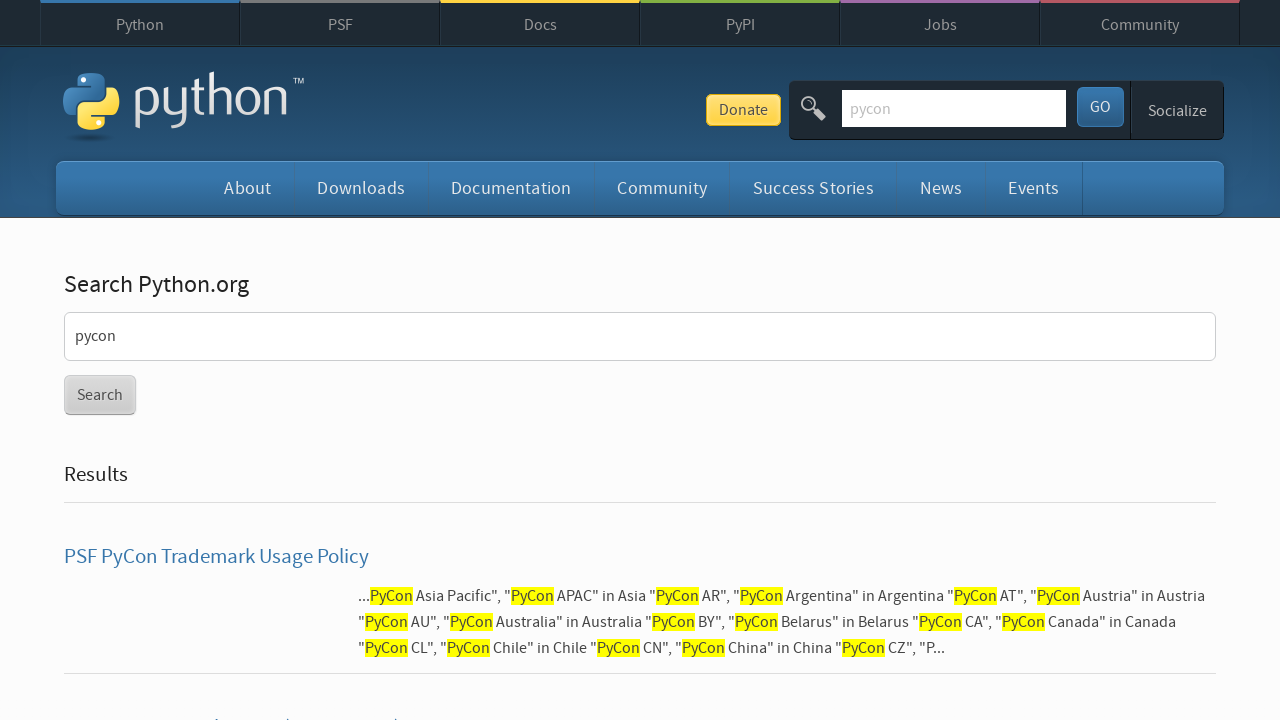

Verified search results are displayed and no 'No results found' message present
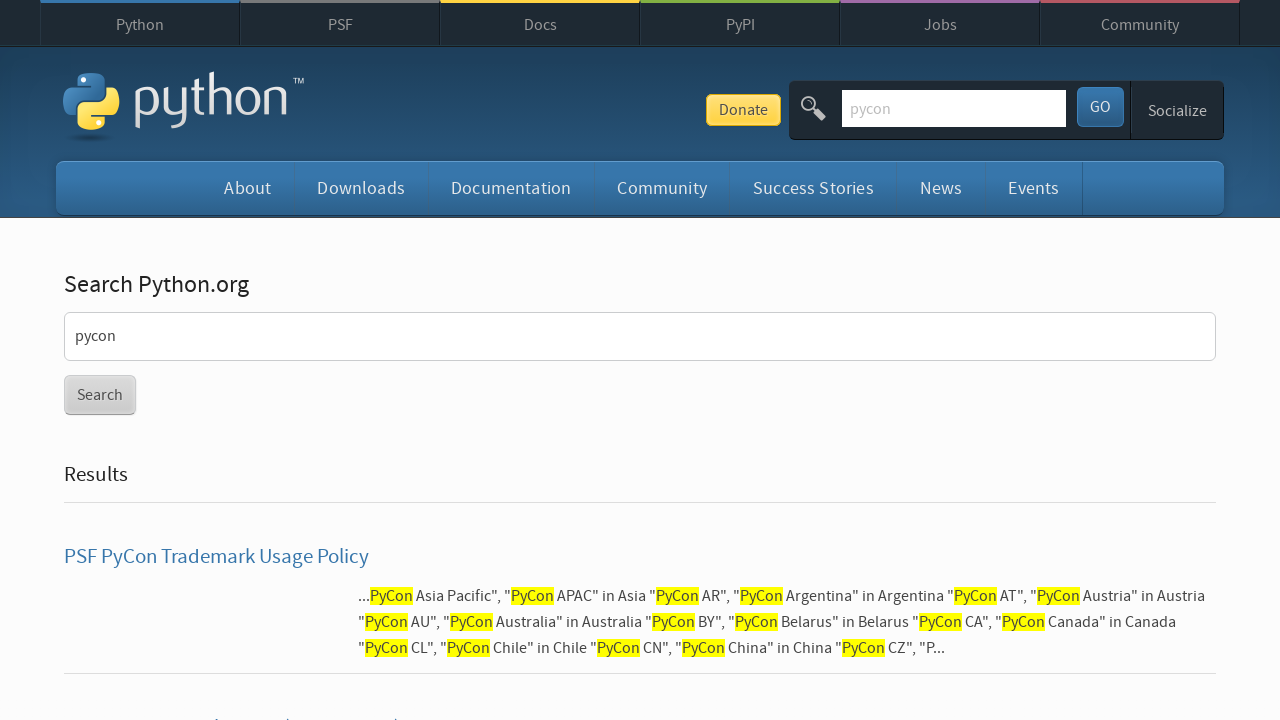

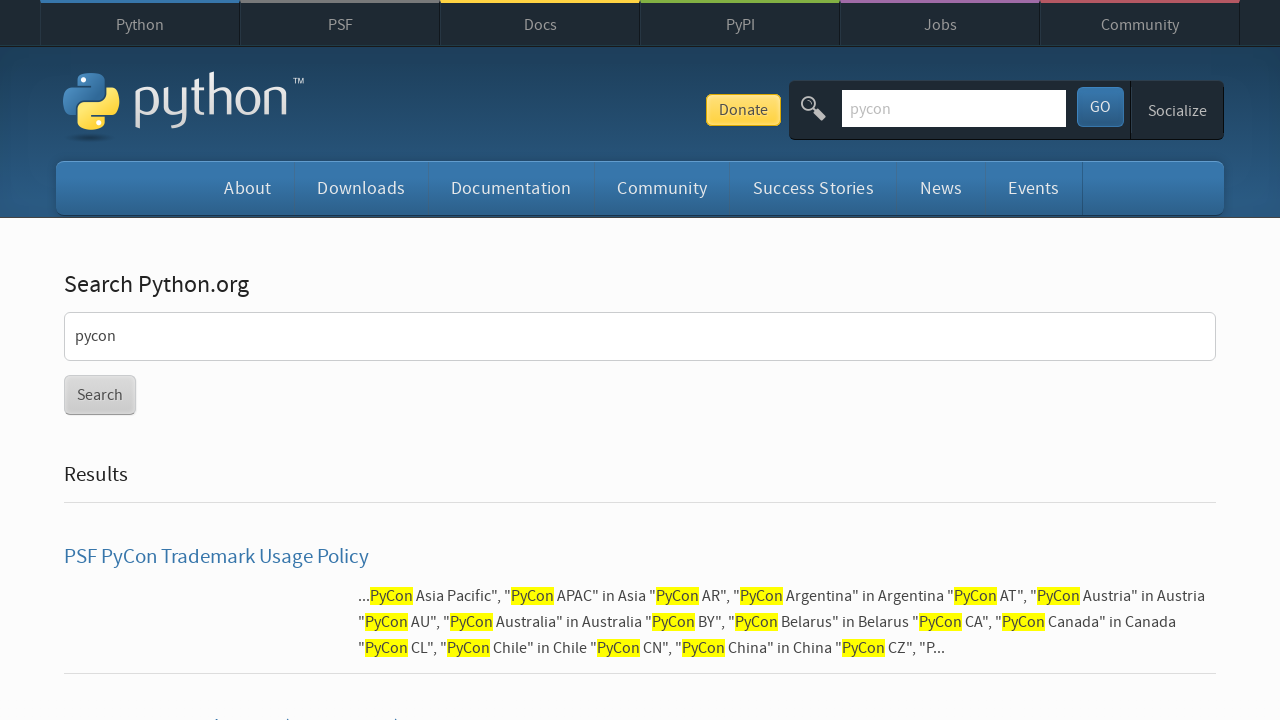